Tests custom checkbox functionality on W3Schools by finding all checkbox elements and clicking on those that are displayed but not selected.

Starting URL: https://www.w3schools.com/howto/howto_css_custom_checkbox.asp

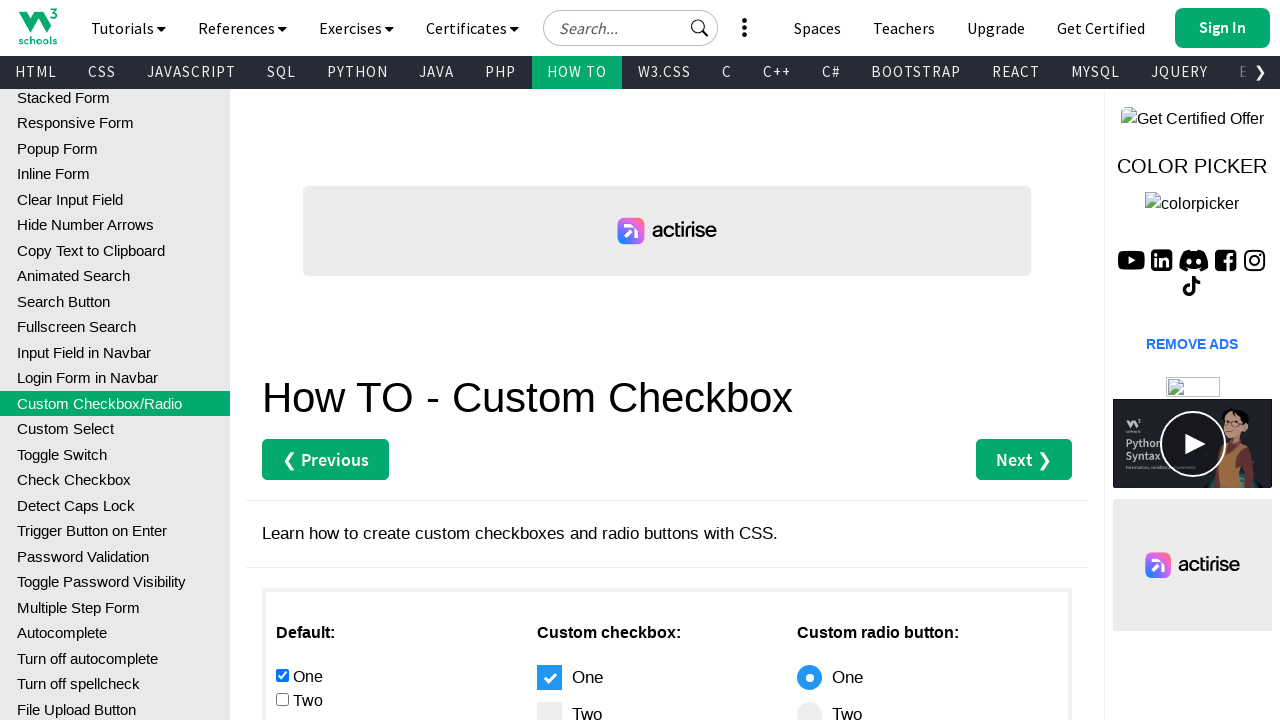

Waited for checkbox elements with .checkmark class to be present on the page
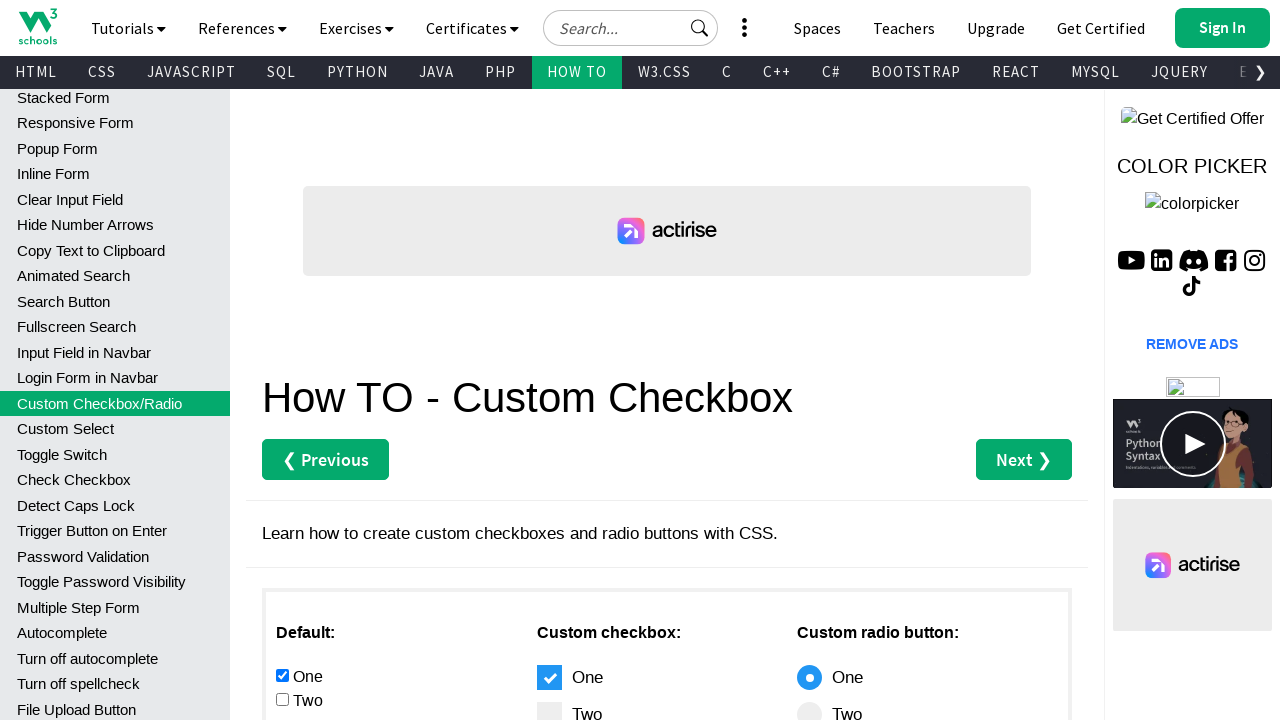

Retrieved all checkbox elements from the page
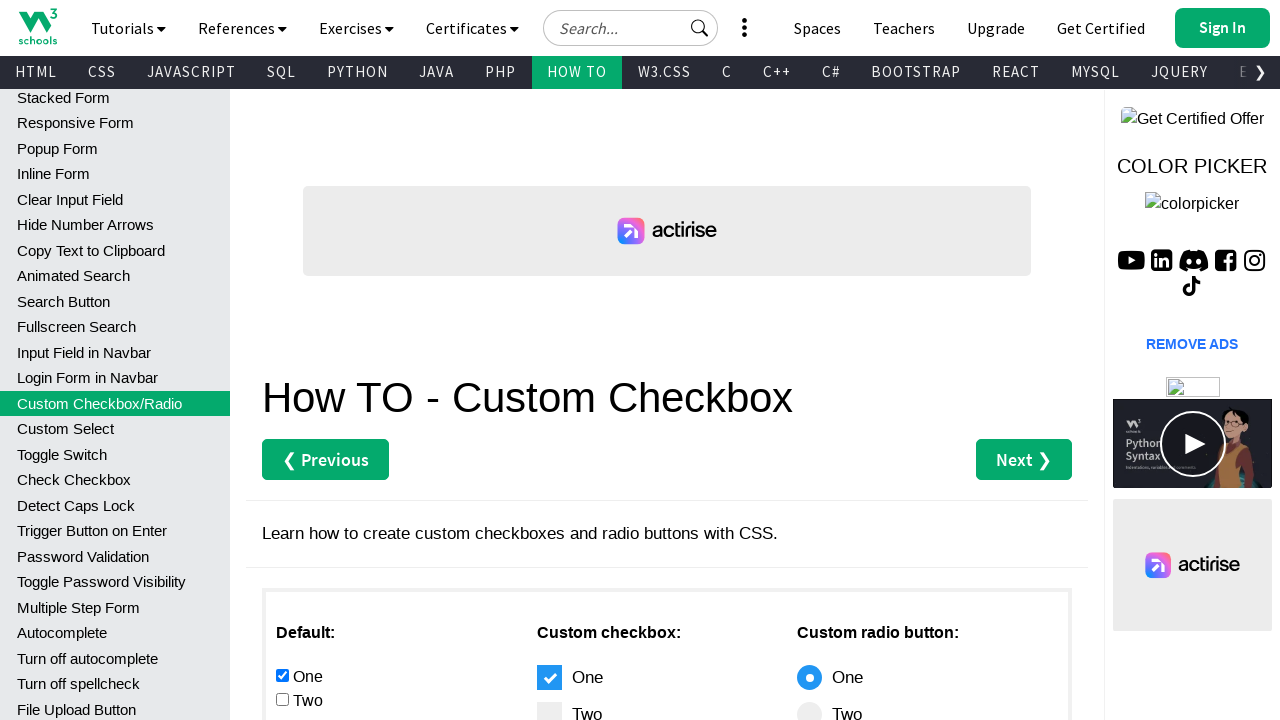

Clicked on a visible checkbox element at (549, 677) on .checkmark >> nth=0
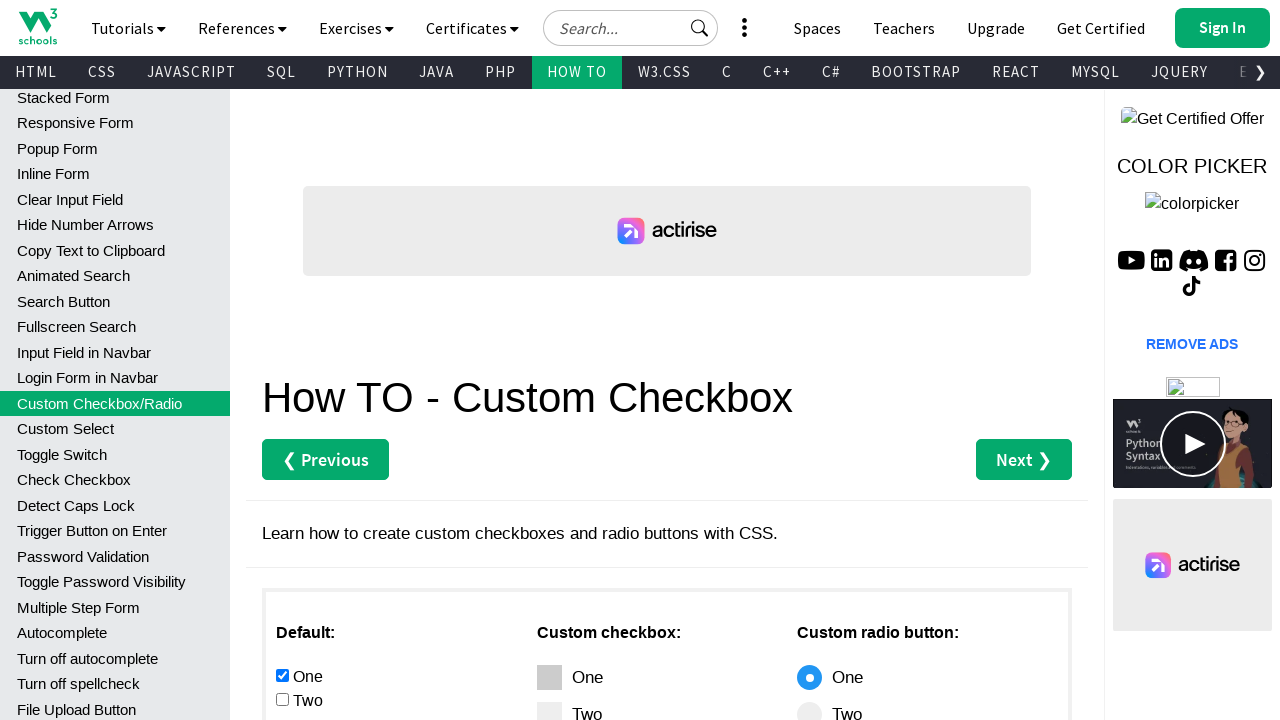

Clicked on a visible checkbox element at (549, 708) on .checkmark >> nth=1
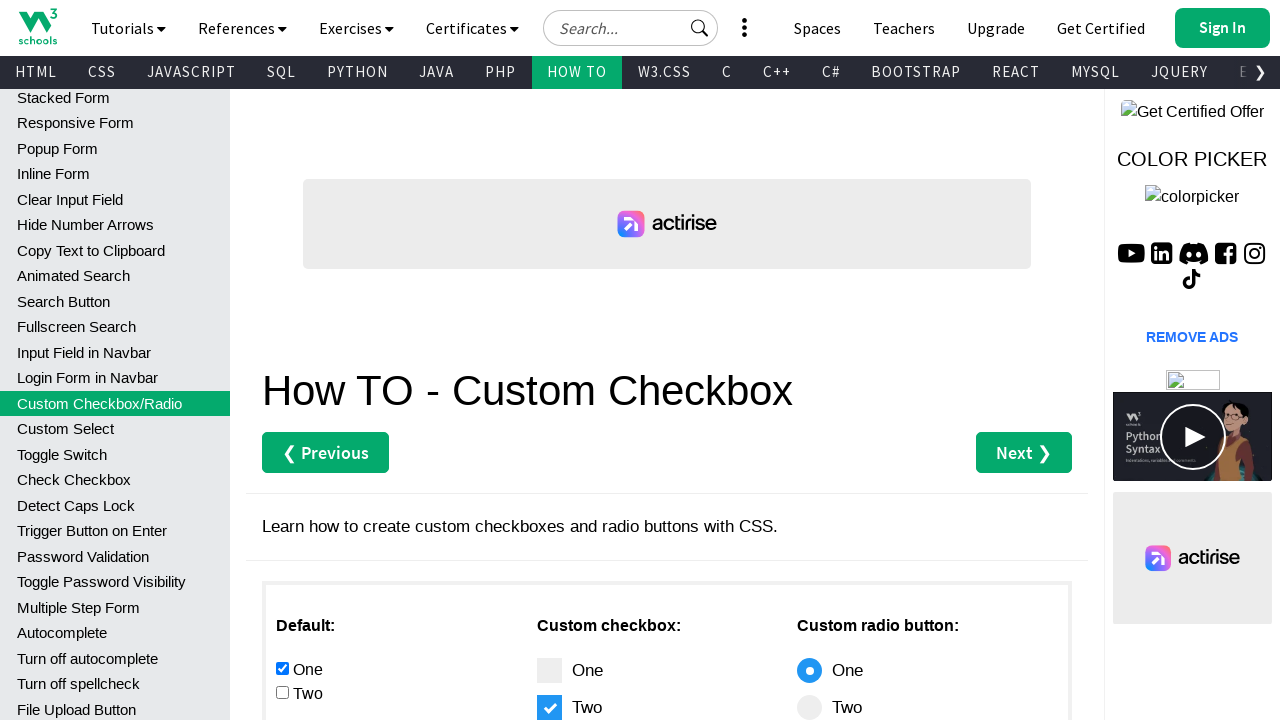

Clicked on a visible checkbox element at (549, 360) on .checkmark >> nth=2
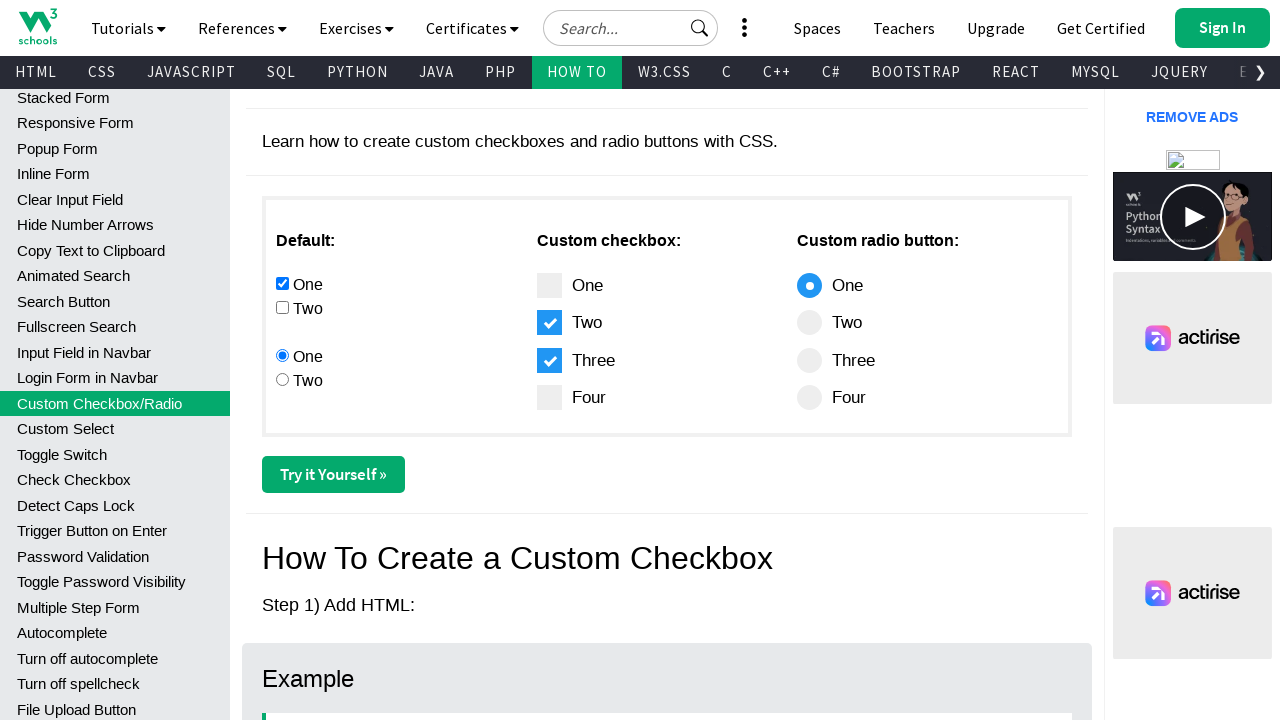

Clicked on a visible checkbox element at (549, 398) on .checkmark >> nth=3
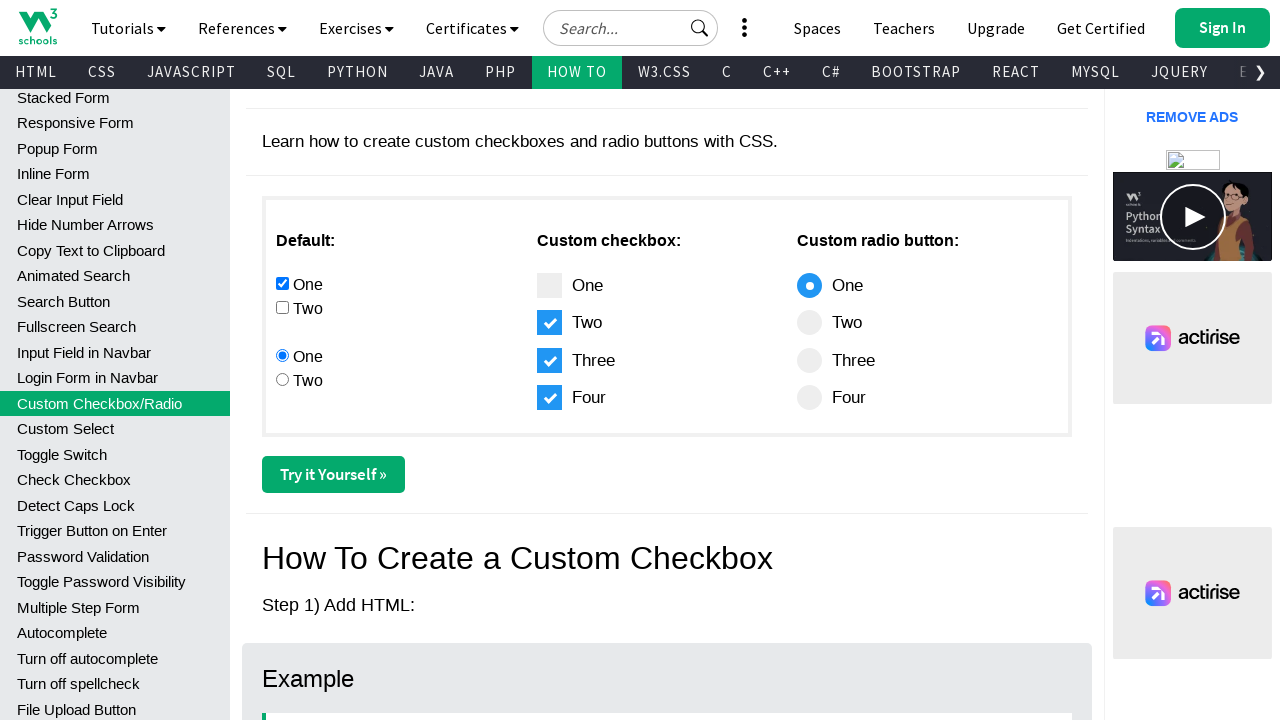

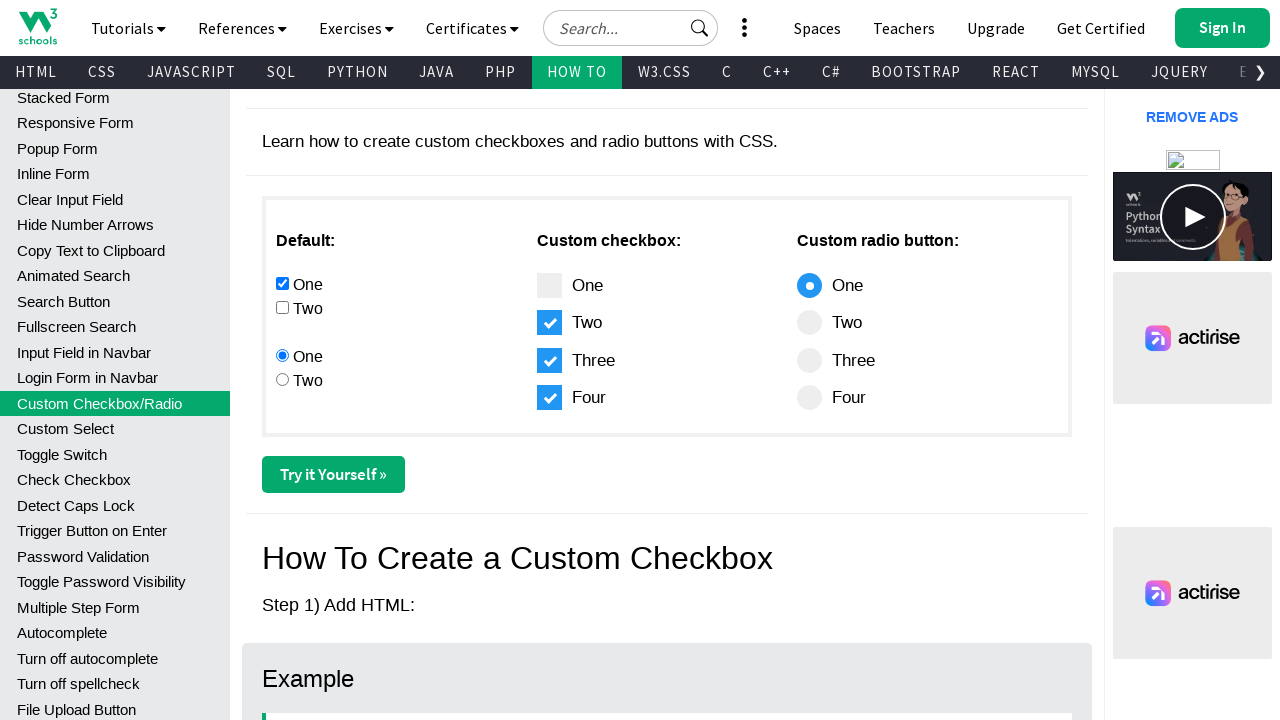